Tests login form validation when password field is empty but username is provided

Starting URL: https://www.saucedemo.com/

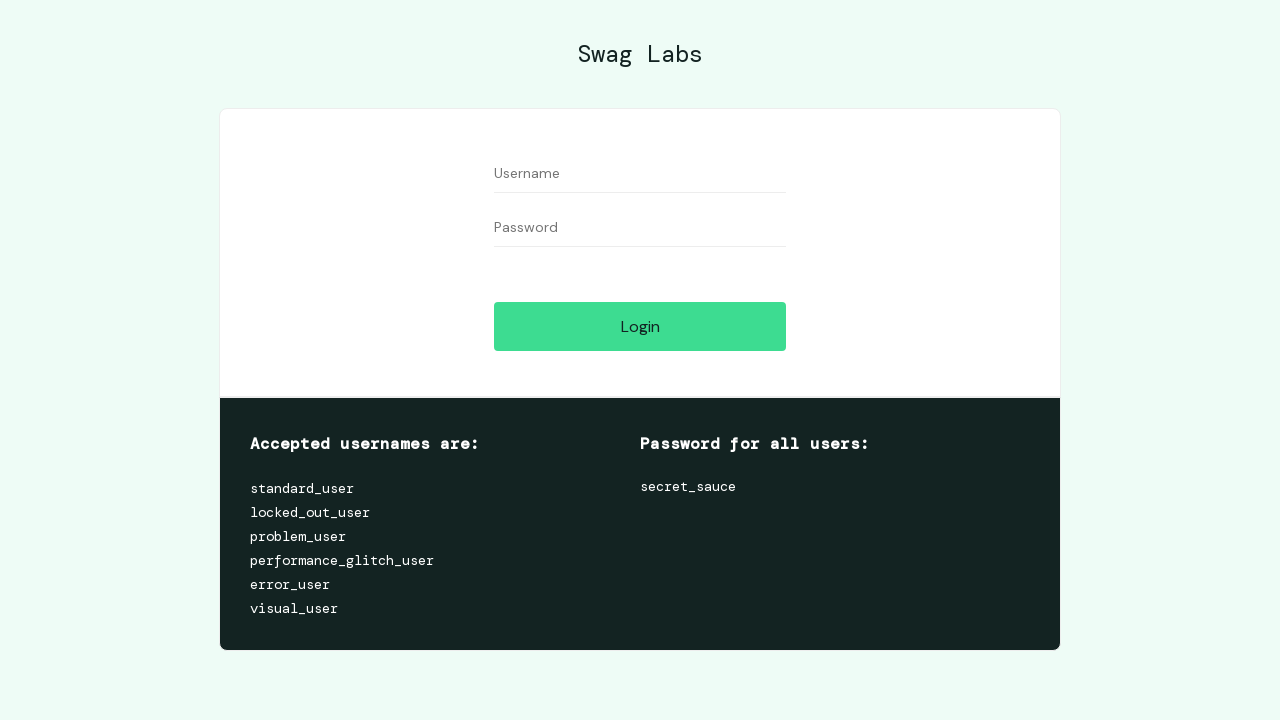

Filled username field with 'testuser123' on #user-name
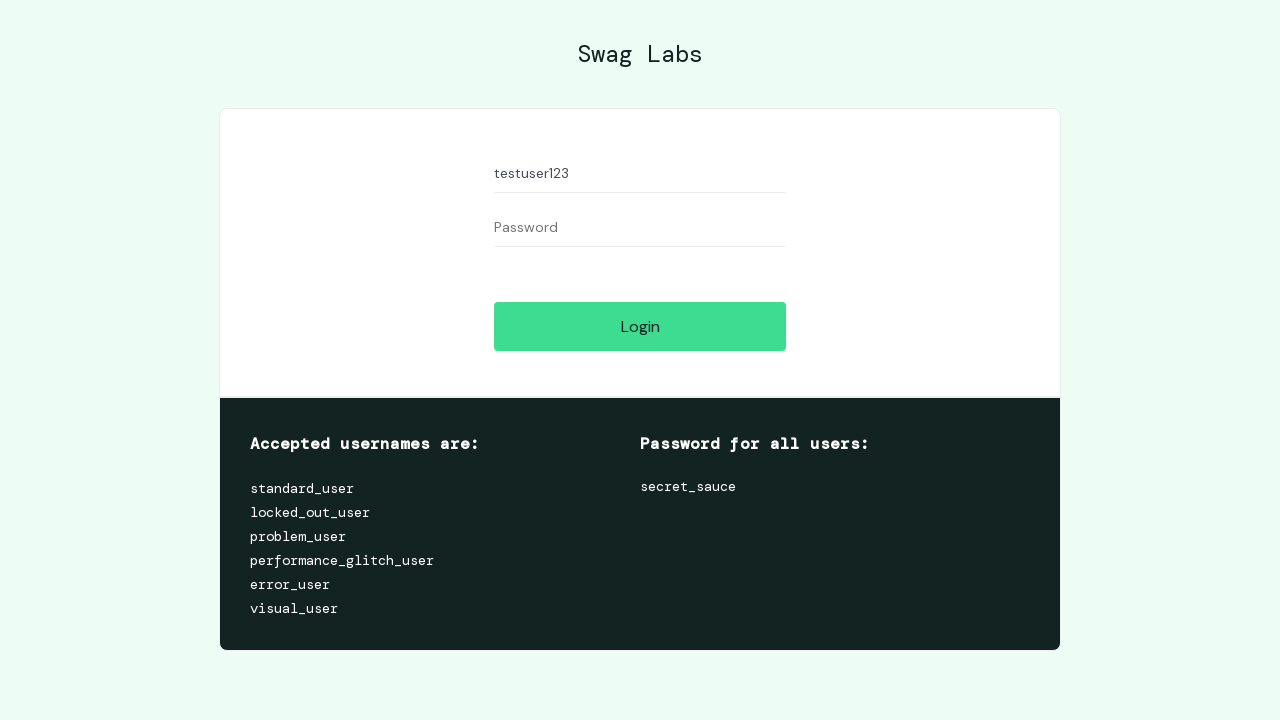

Clicked login button with empty password field at (640, 326) on #login-button
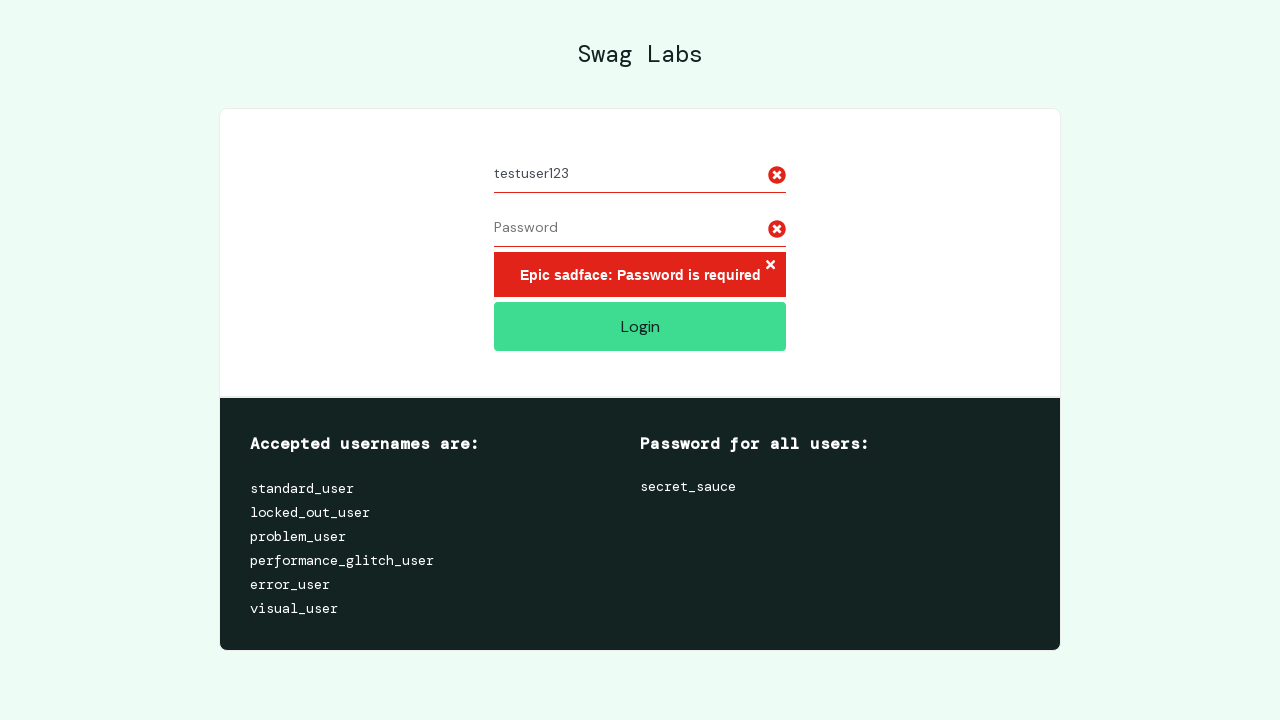

Error message appeared on the form
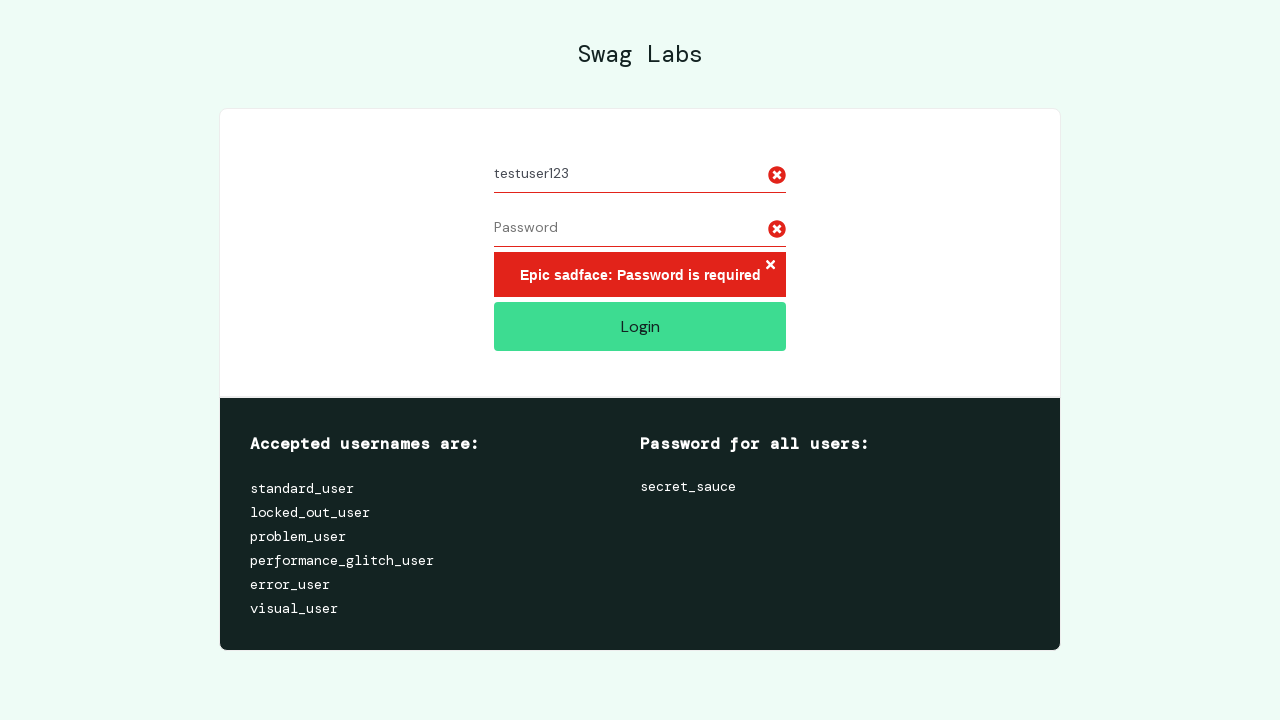

Verified error message: 'Epic sadface: Password is required'
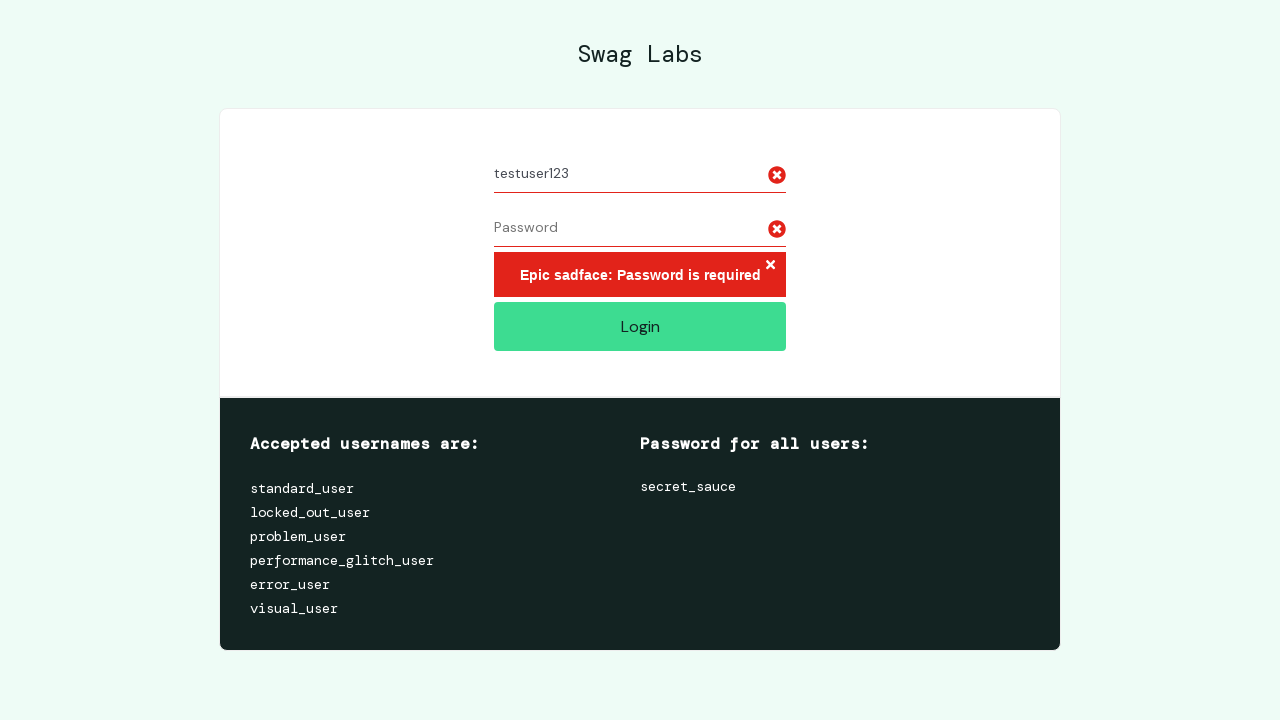

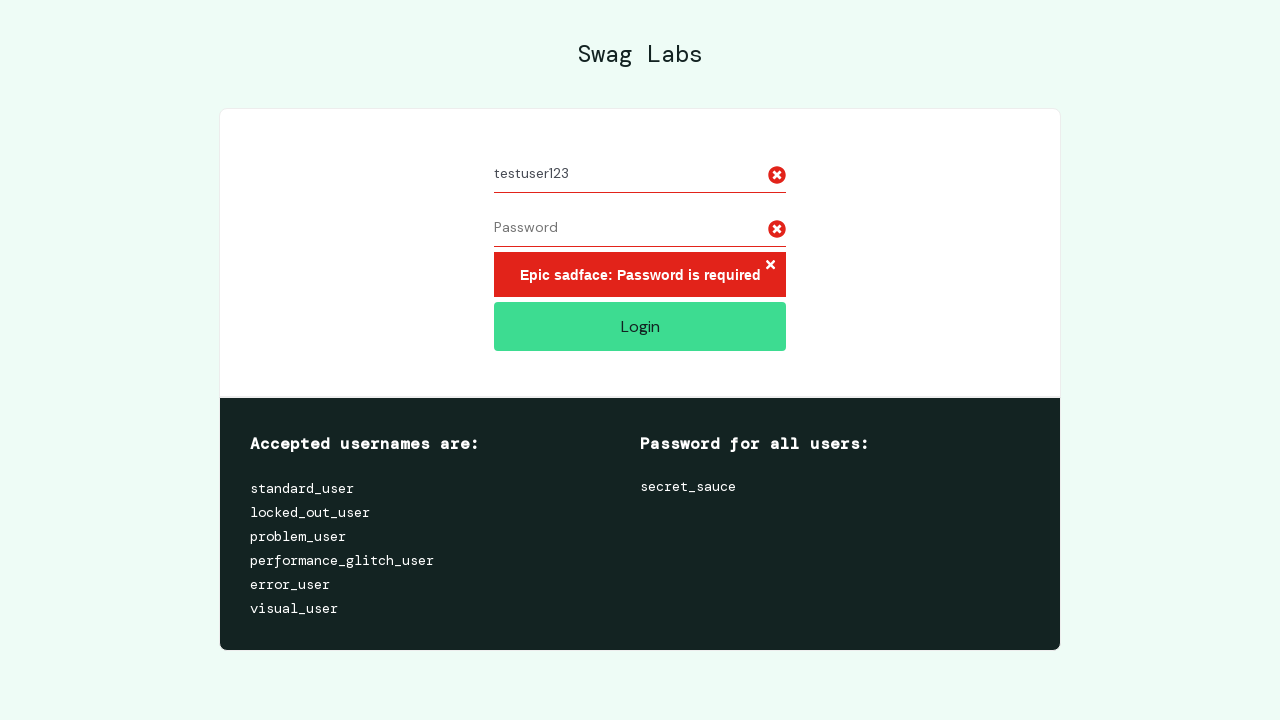